Tests Bootstrap dropdown functionality by clicking on a dropdown menu and verifying that dropdown items are displayed

Starting URL: https://www.w3schools.com/bootstrap/bootstrap_dropdowns.asp

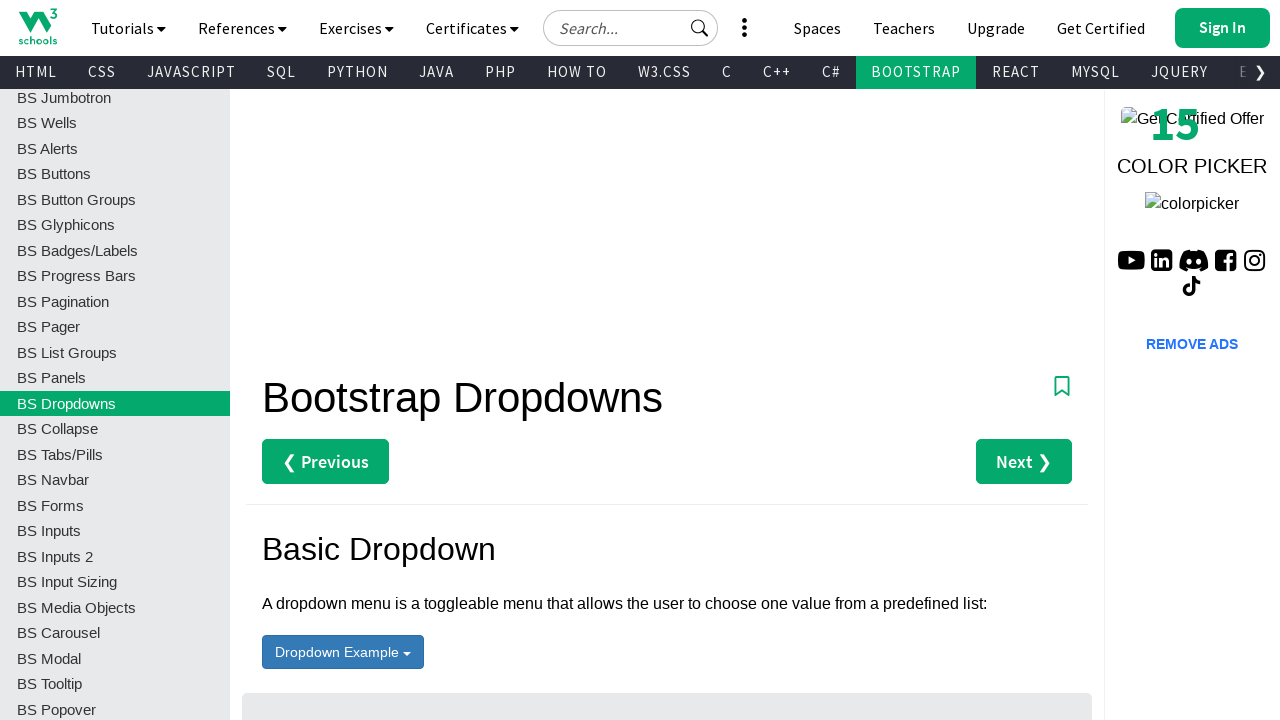

Clicked on dropdown menu button with id 'menu1' at (343, 652) on #menu1
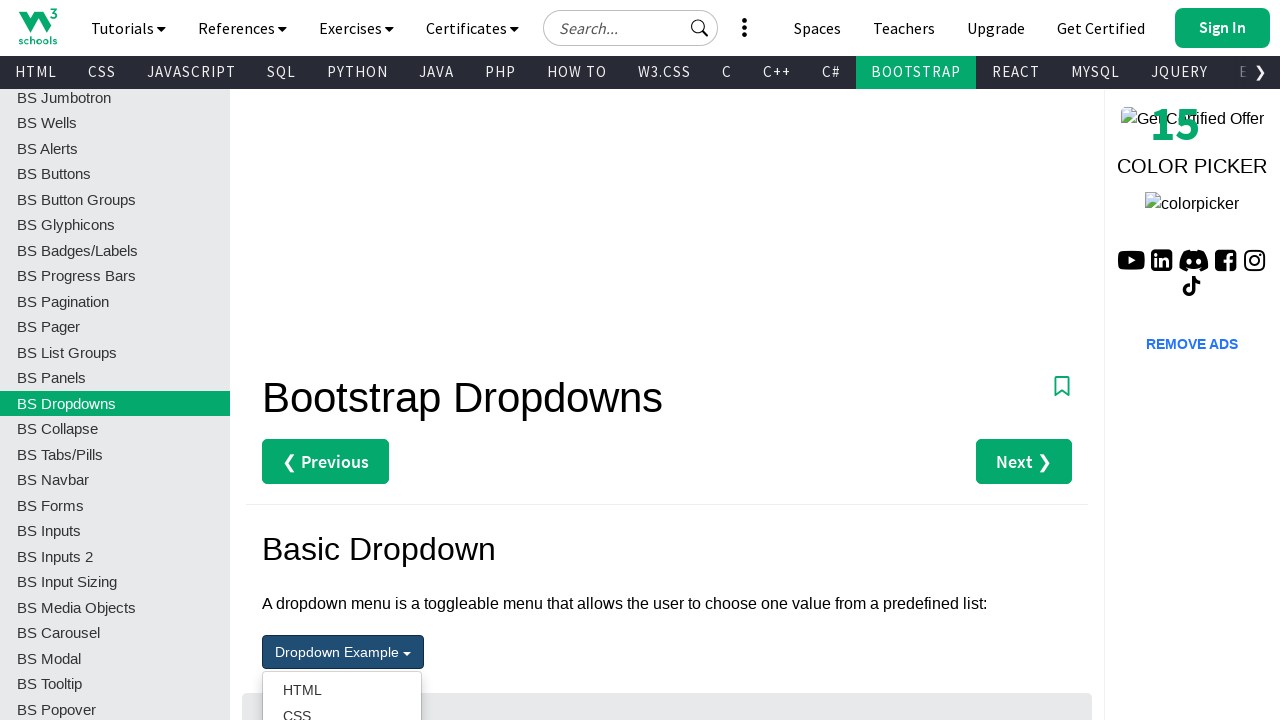

Waited for dropdown items to be visible
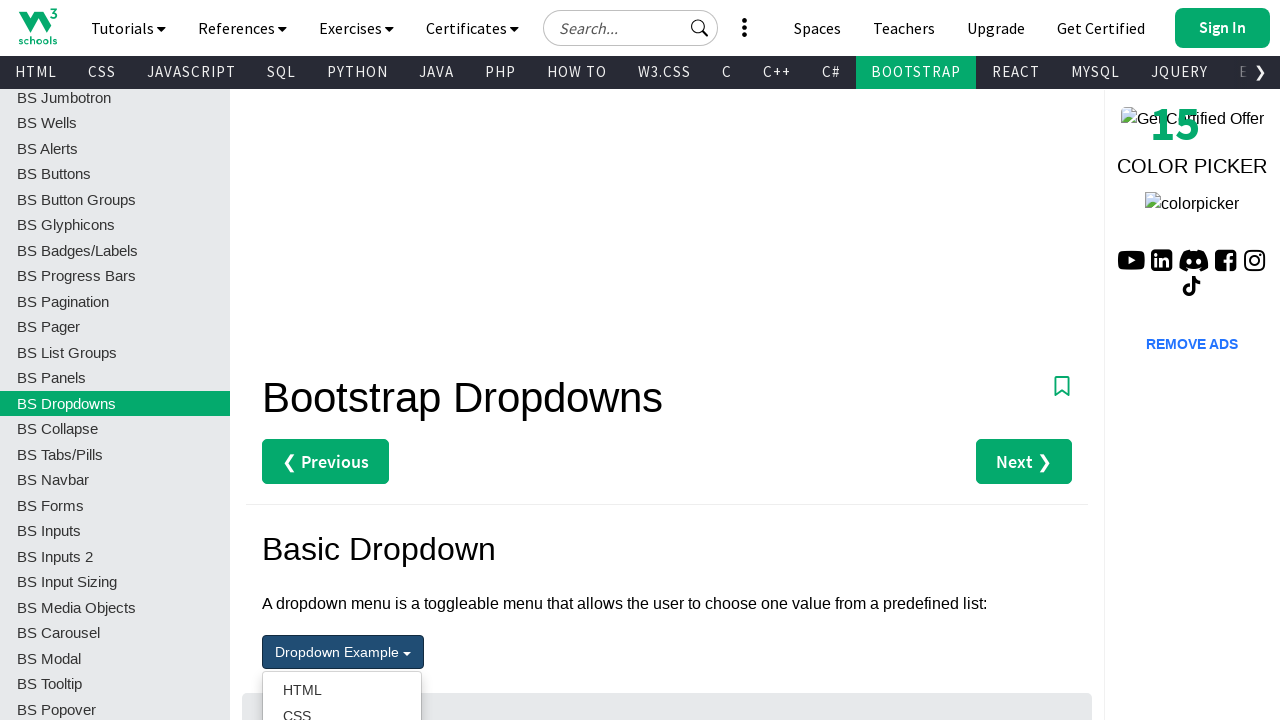

Located dropdown items using XPath selector
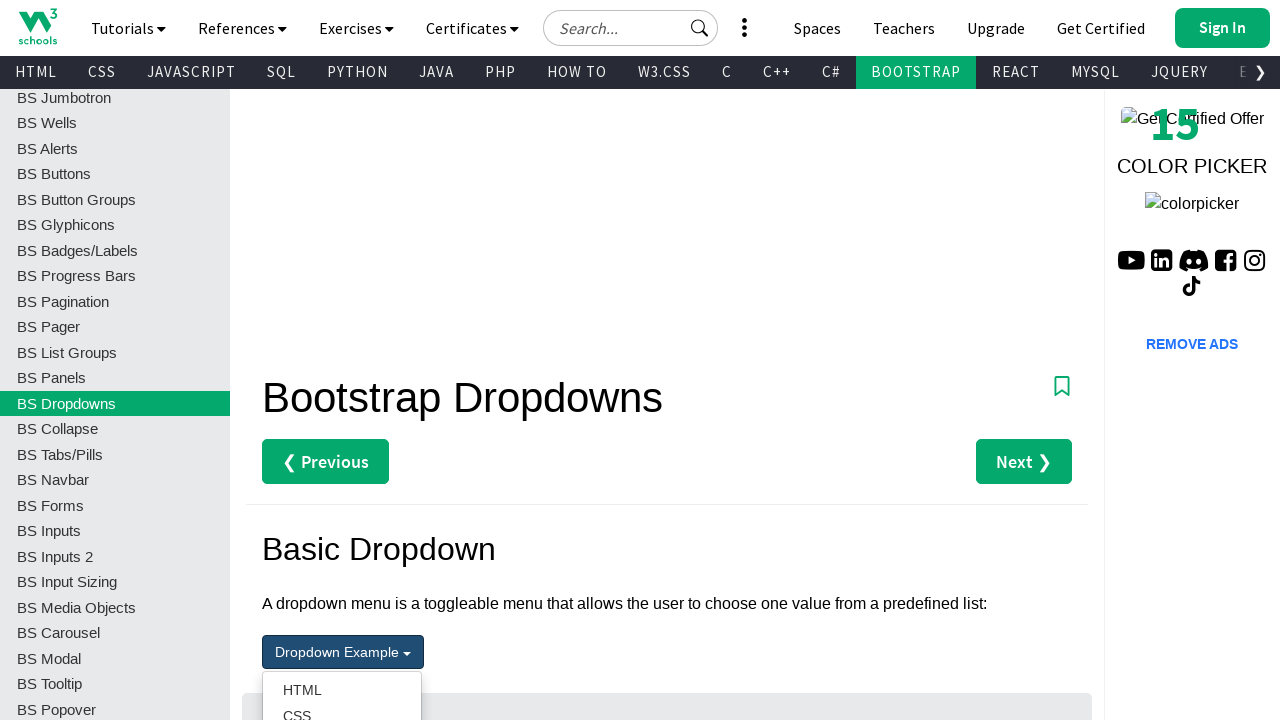

Verified first dropdown item is visible
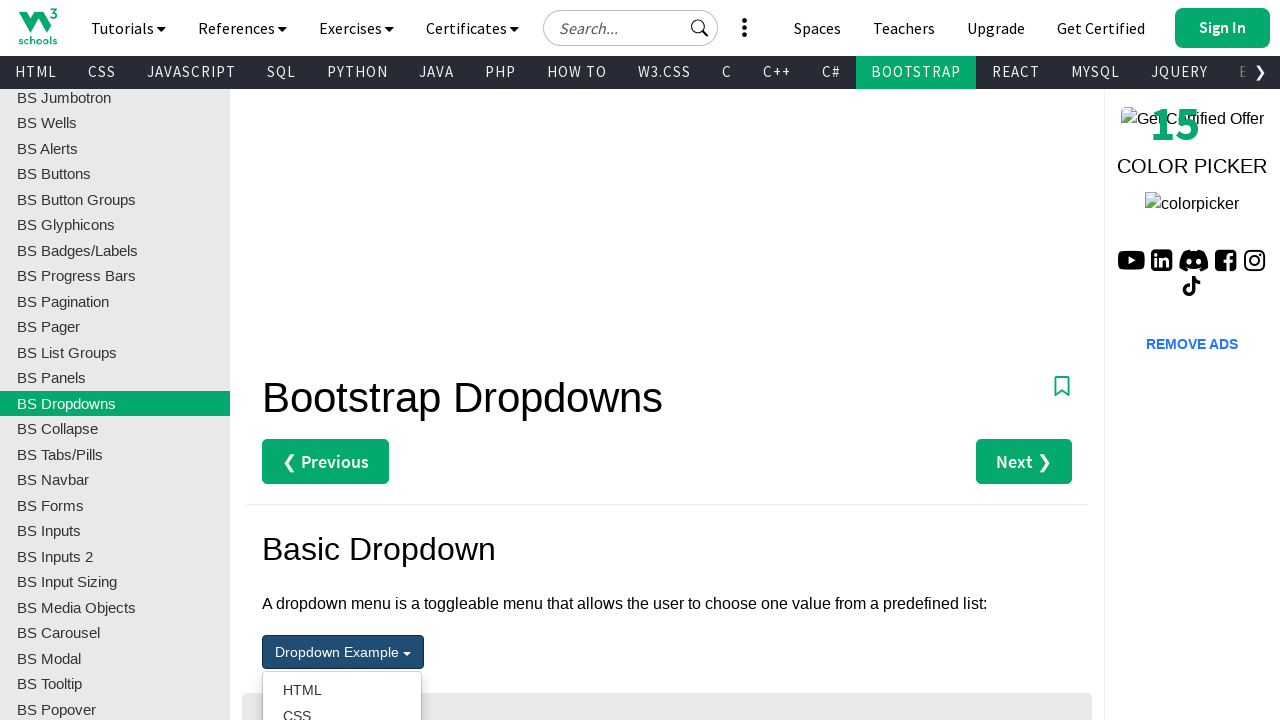

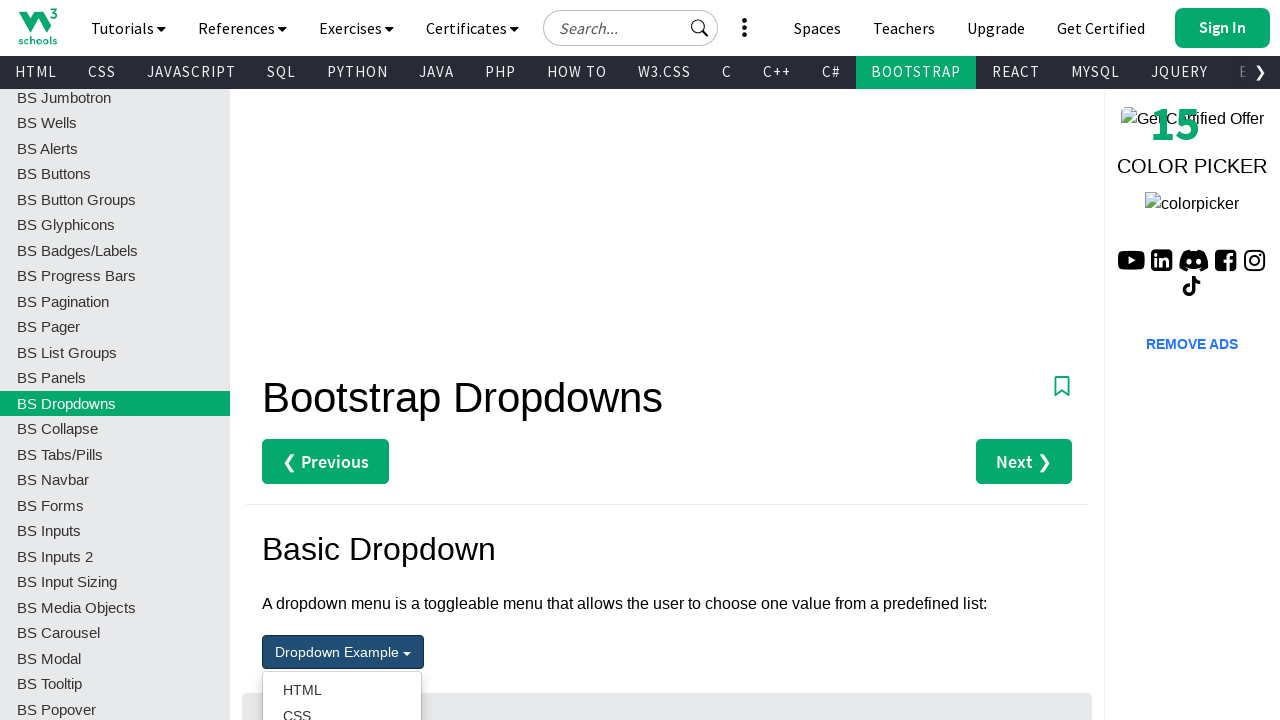